Tests interaction with a browser-based game by clicking on the game container at various positions and pressing keyboard keys to control gameplay

Starting URL: https://zonewars.io/

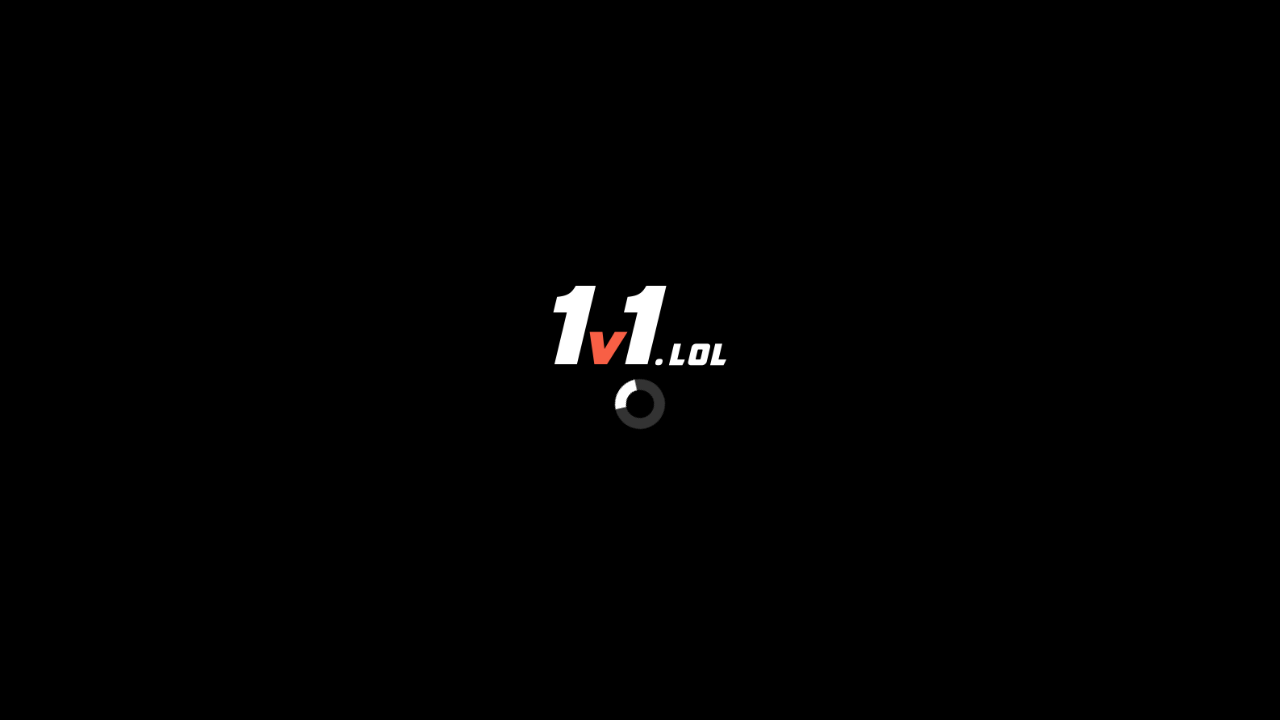

Clicked game container at position (853, 533) at (853, 533) on #gameContainer
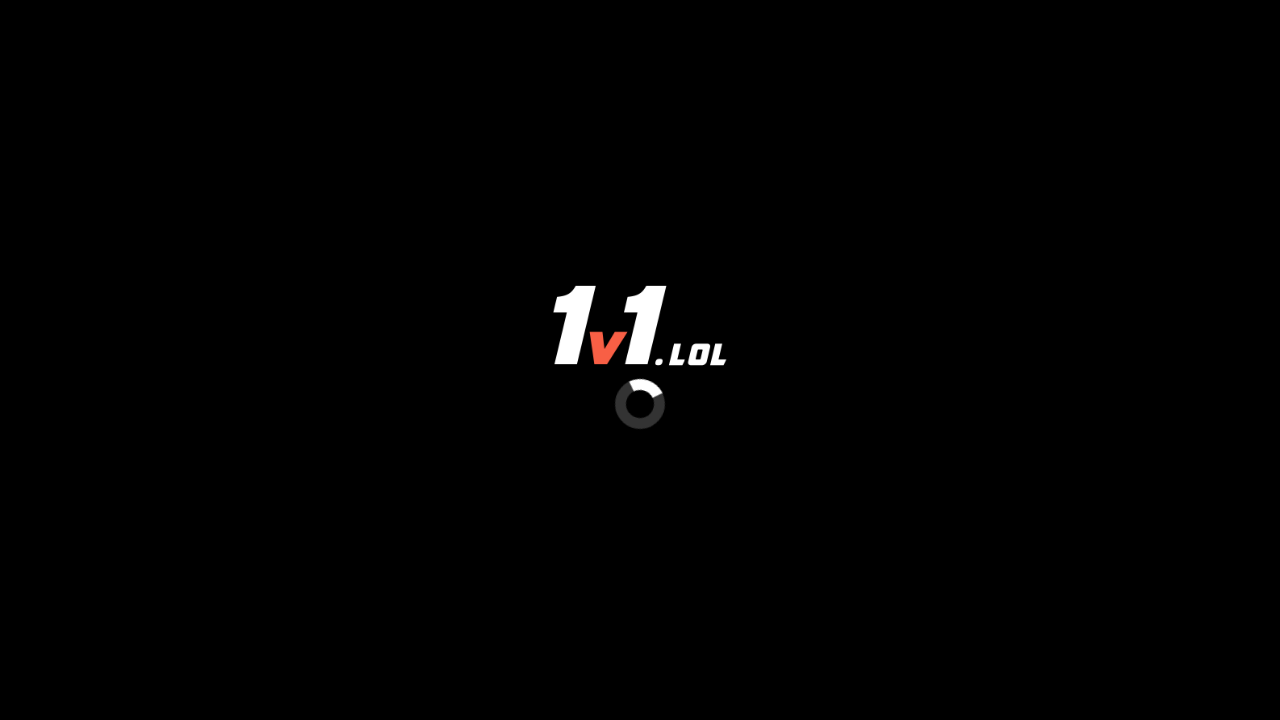

Clicked game container at position (1079, 577) at (1079, 577) on #gameContainer
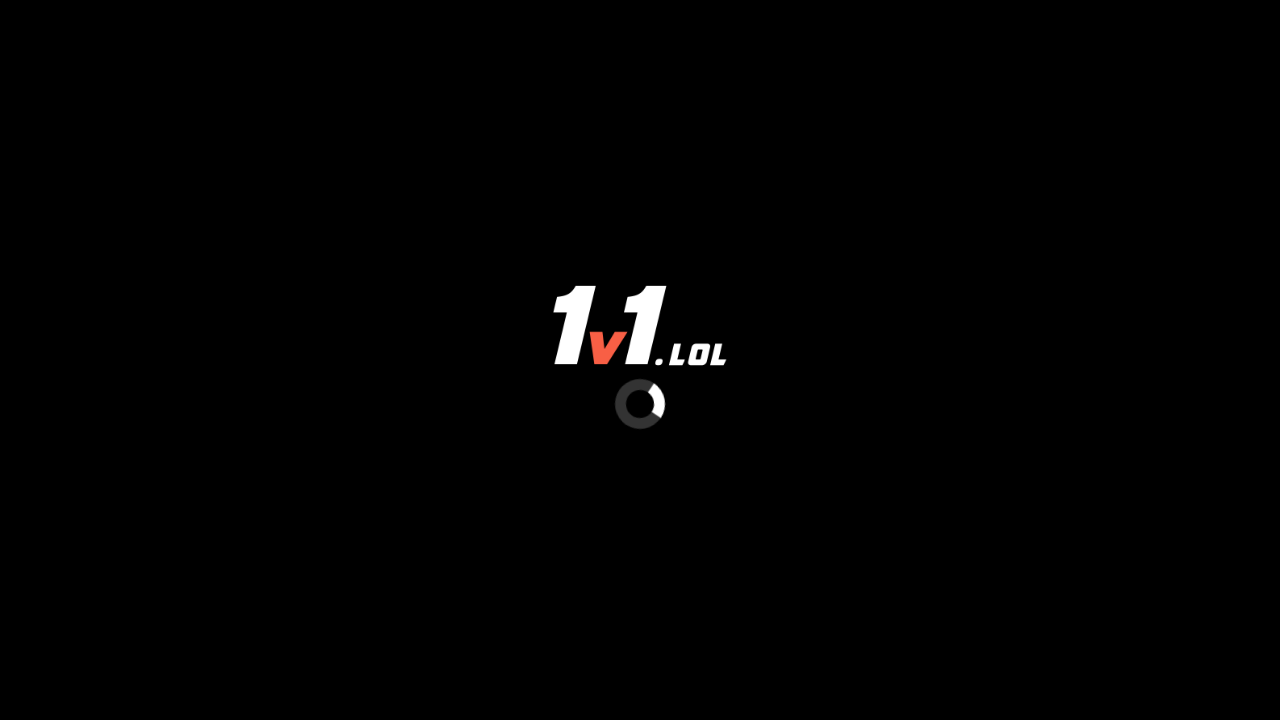

Pressed 'f' key
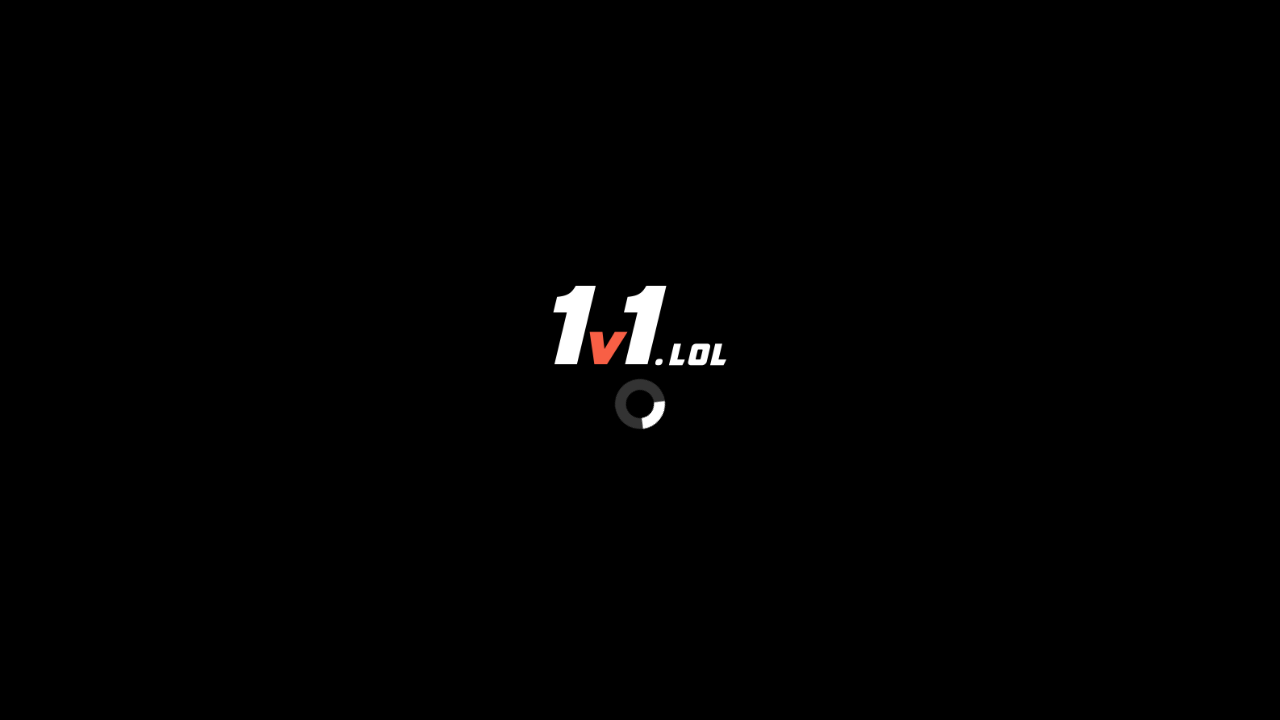

Pressed '1' key
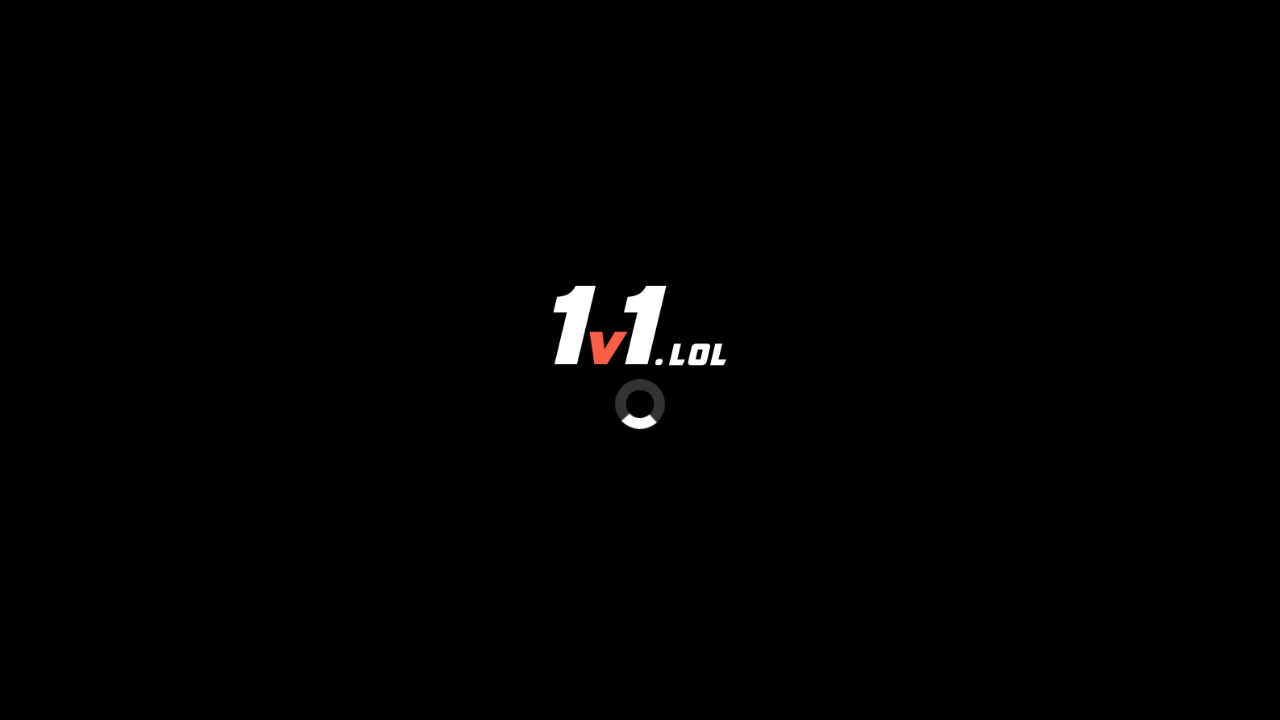

Clicked game container at position (608, 345) at (608, 345) on #gameContainer
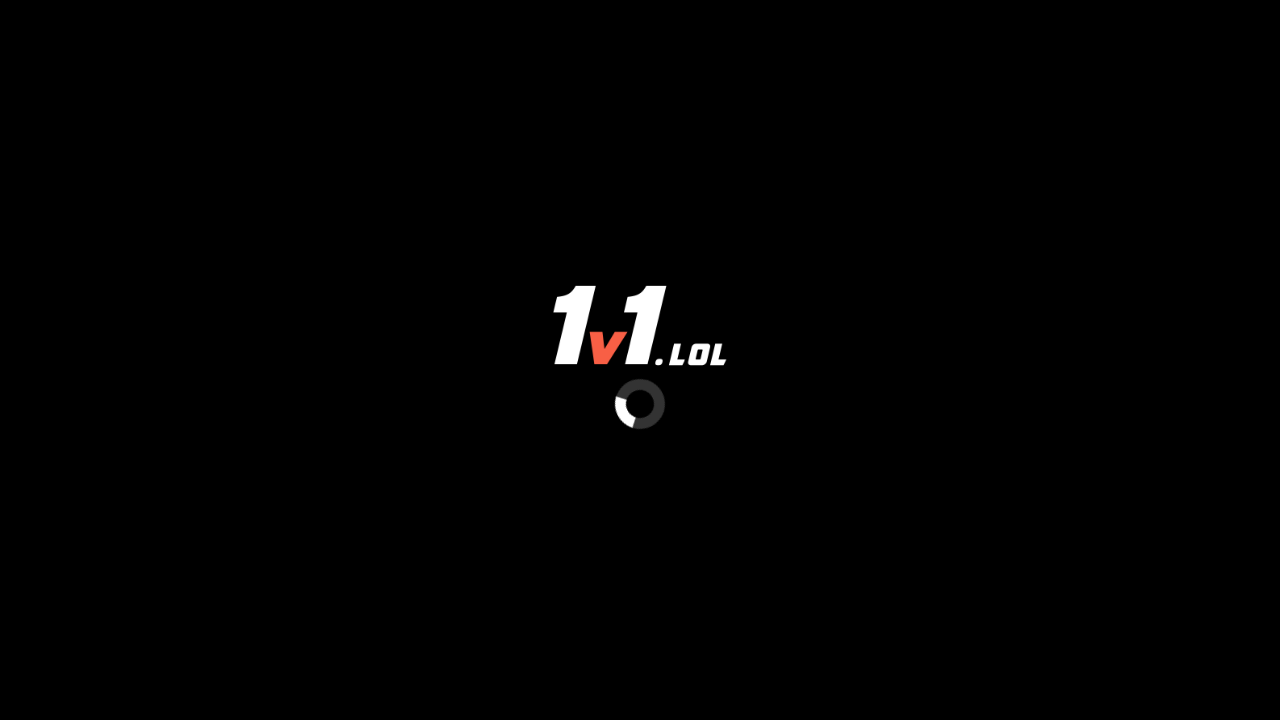

Pressed 'w' key
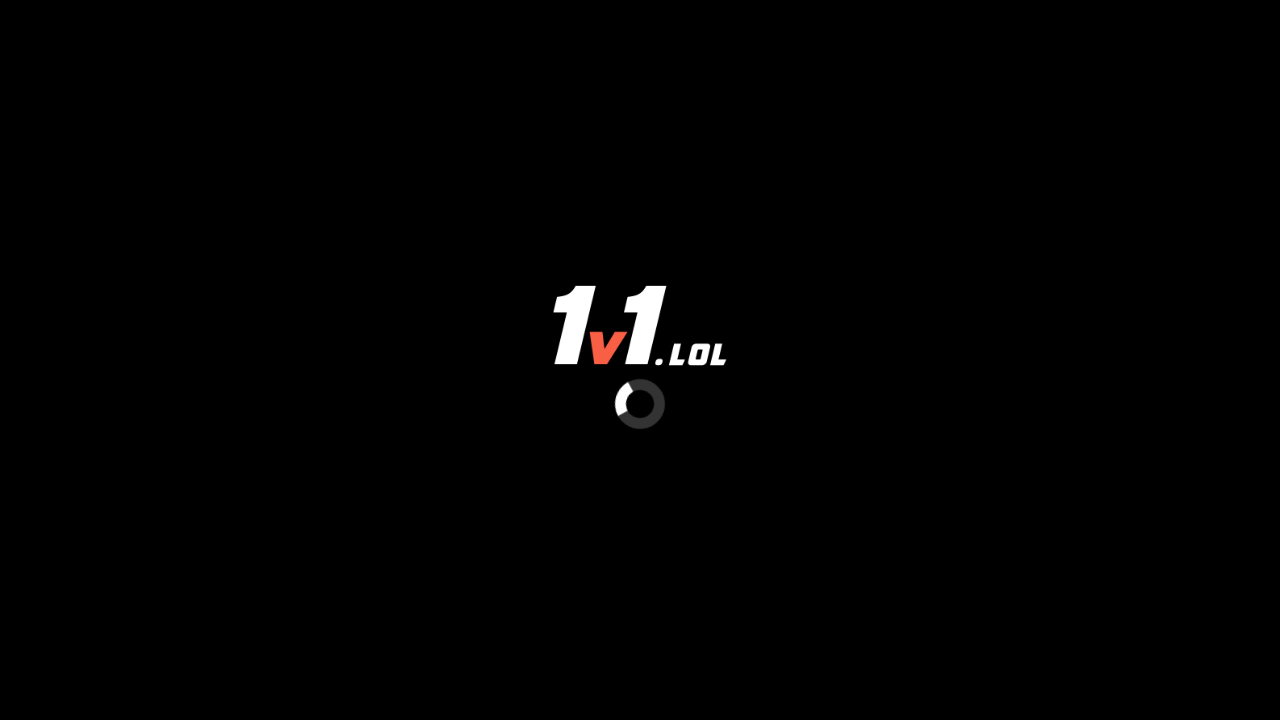

Waited 1000ms
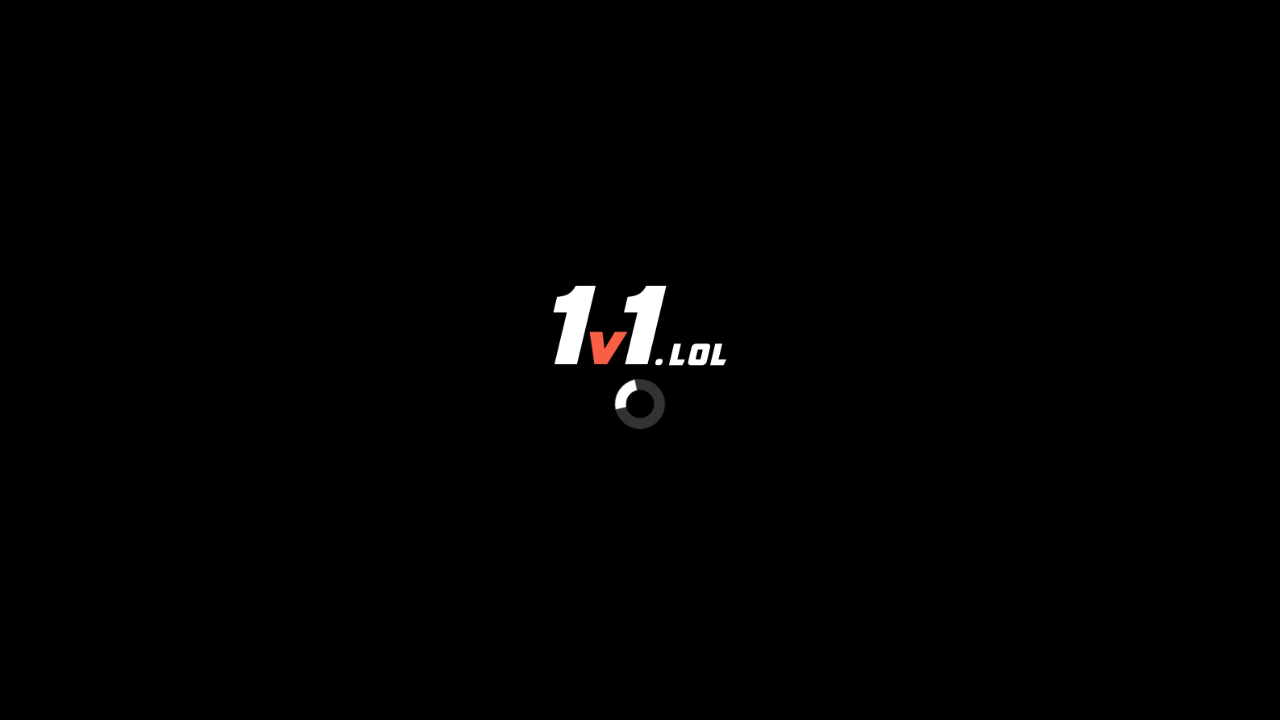

Moved mouse to position (100, 100) at (100, 100)
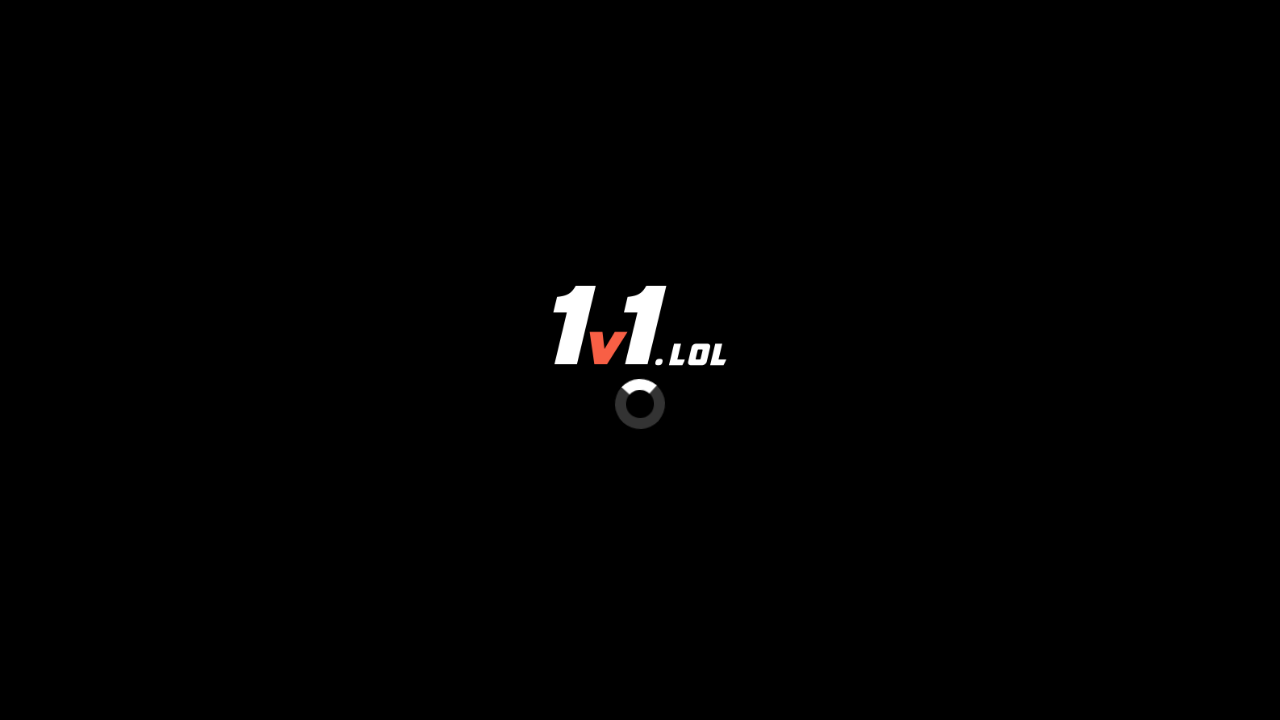

Clicked game container at position (608, 345) at (608, 345) on #gameContainer
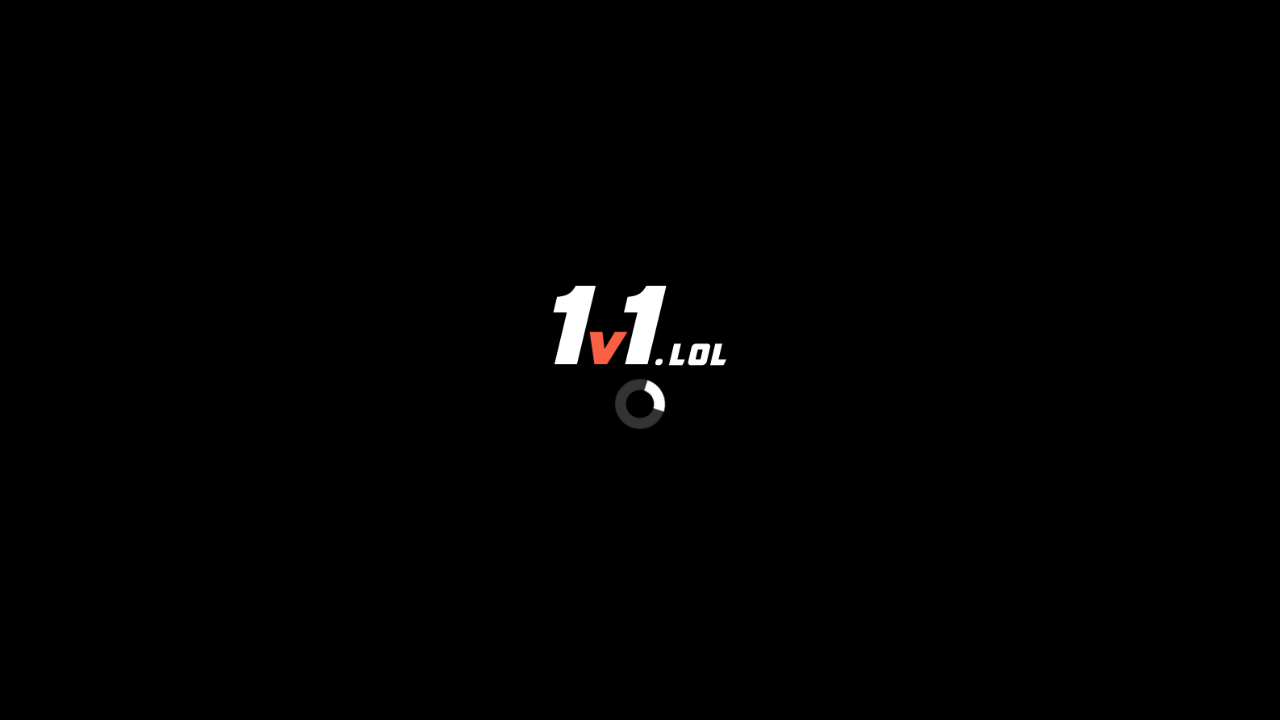

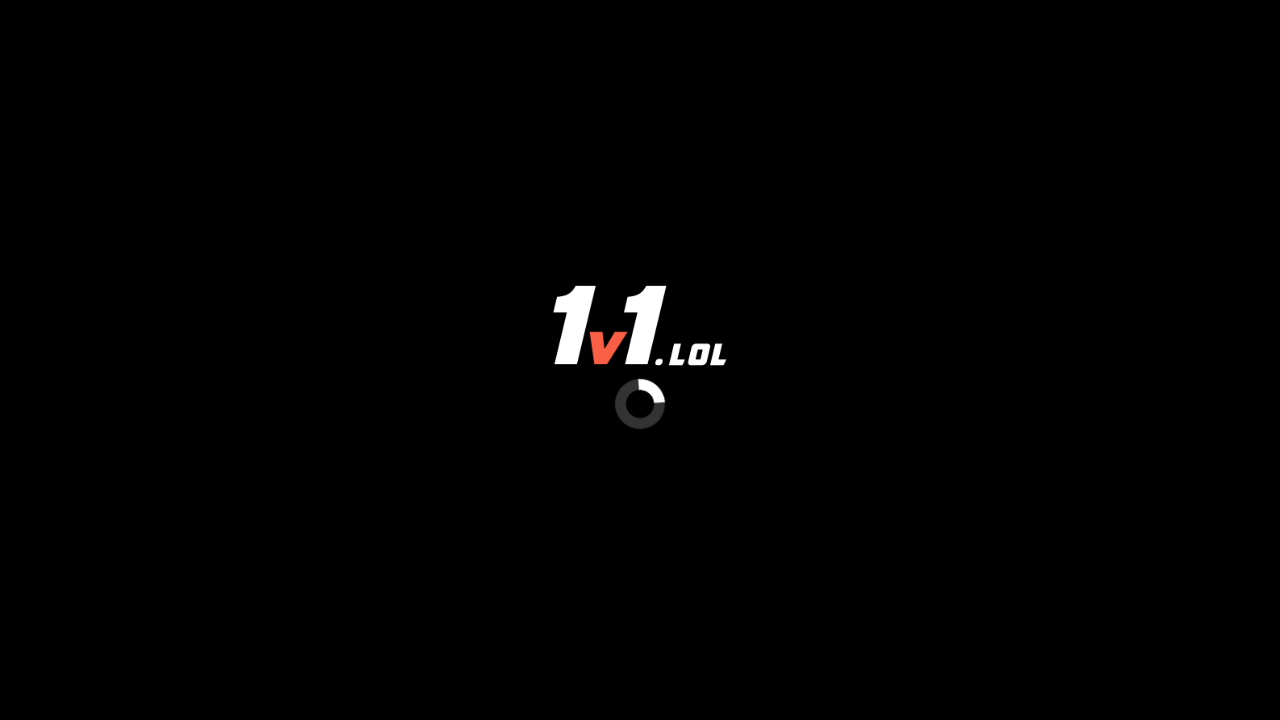